Navigates to the At Home website and maximizes the browser window. This is a basic browser launch and navigation test.

Starting URL: https://www.athome.com

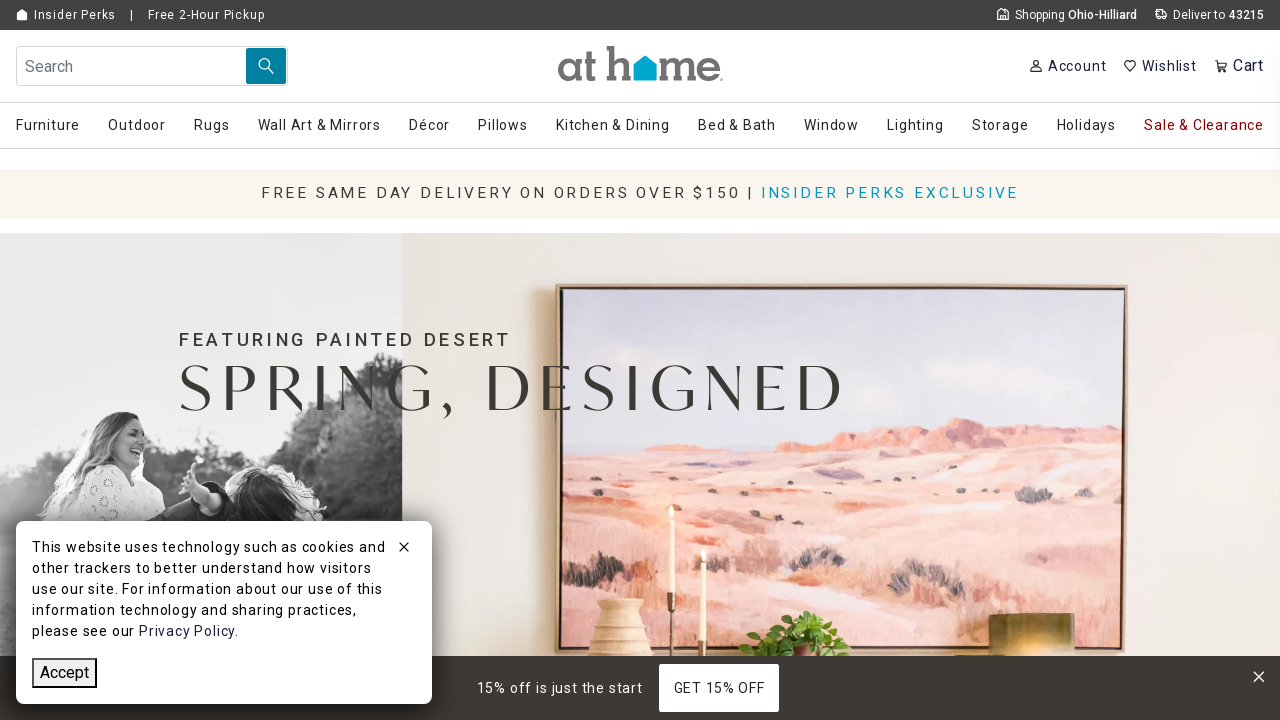

Navigated to At Home website (https://www.athome.com)
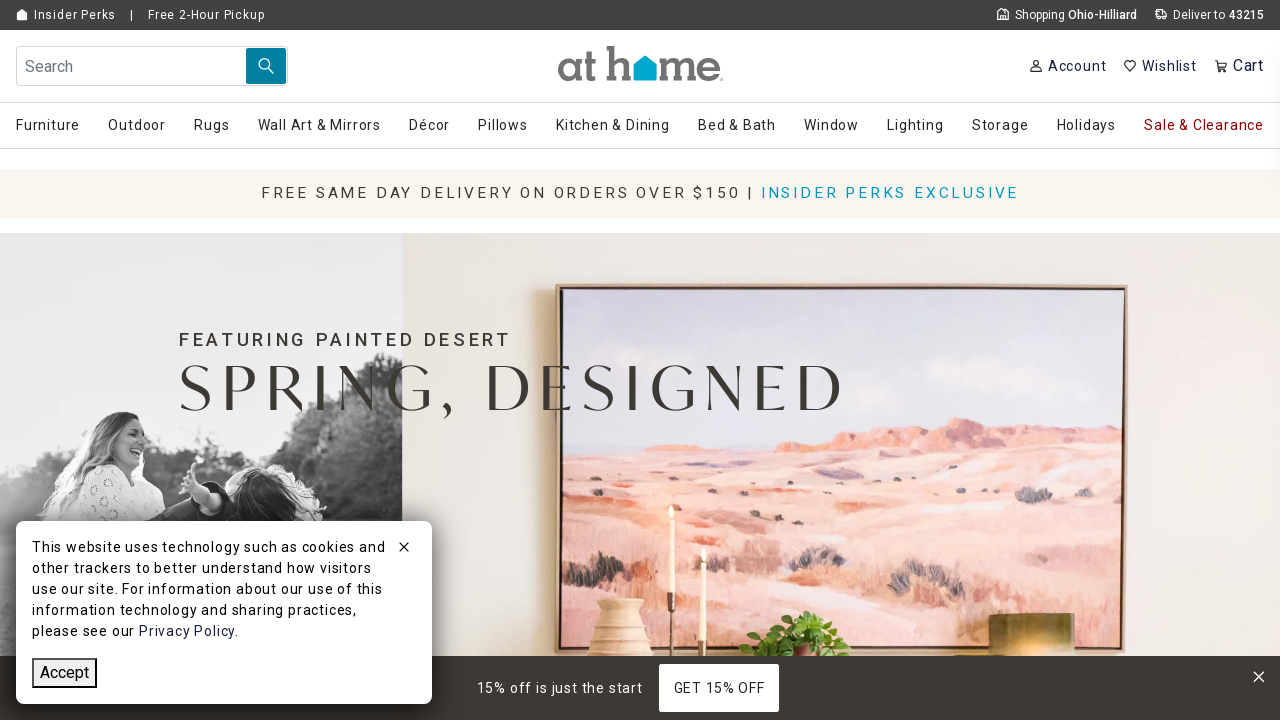

Maximized browser window to 1920x1080 resolution
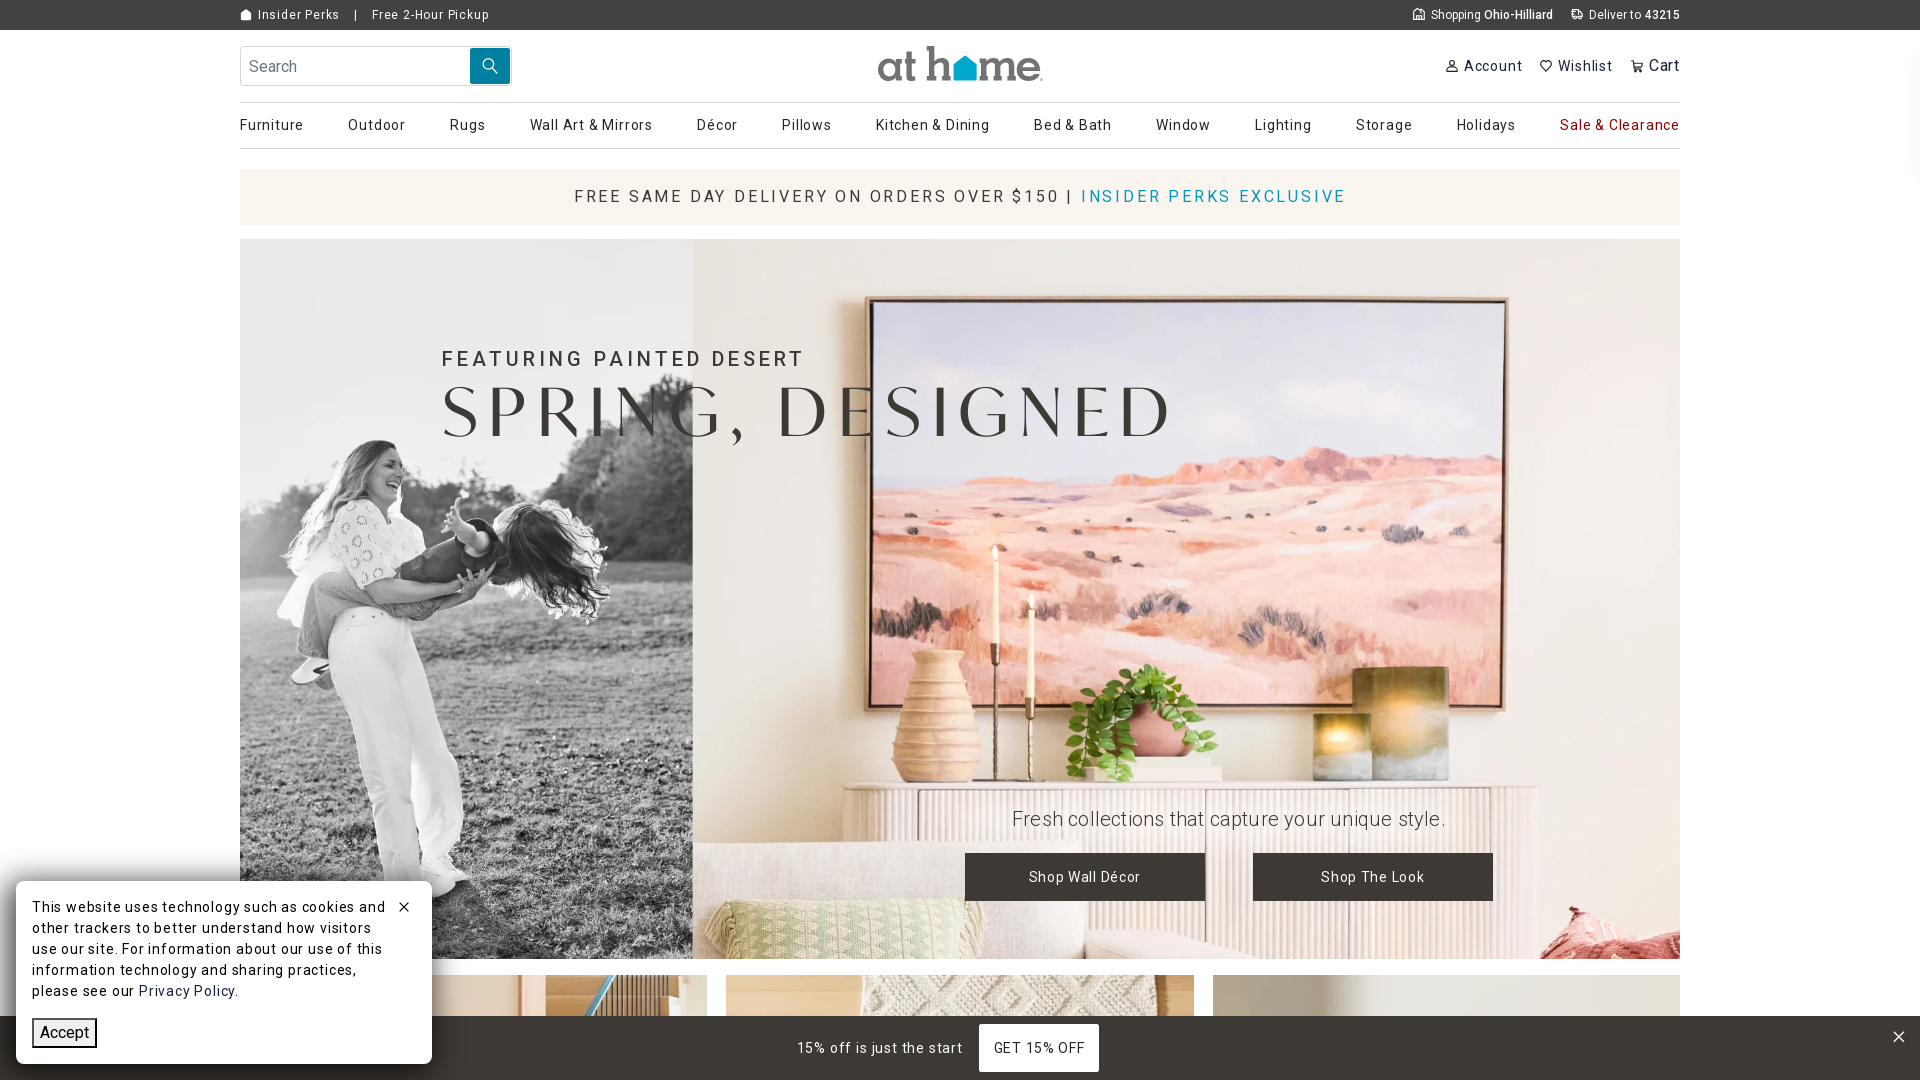

Page fully loaded (DOM content loaded)
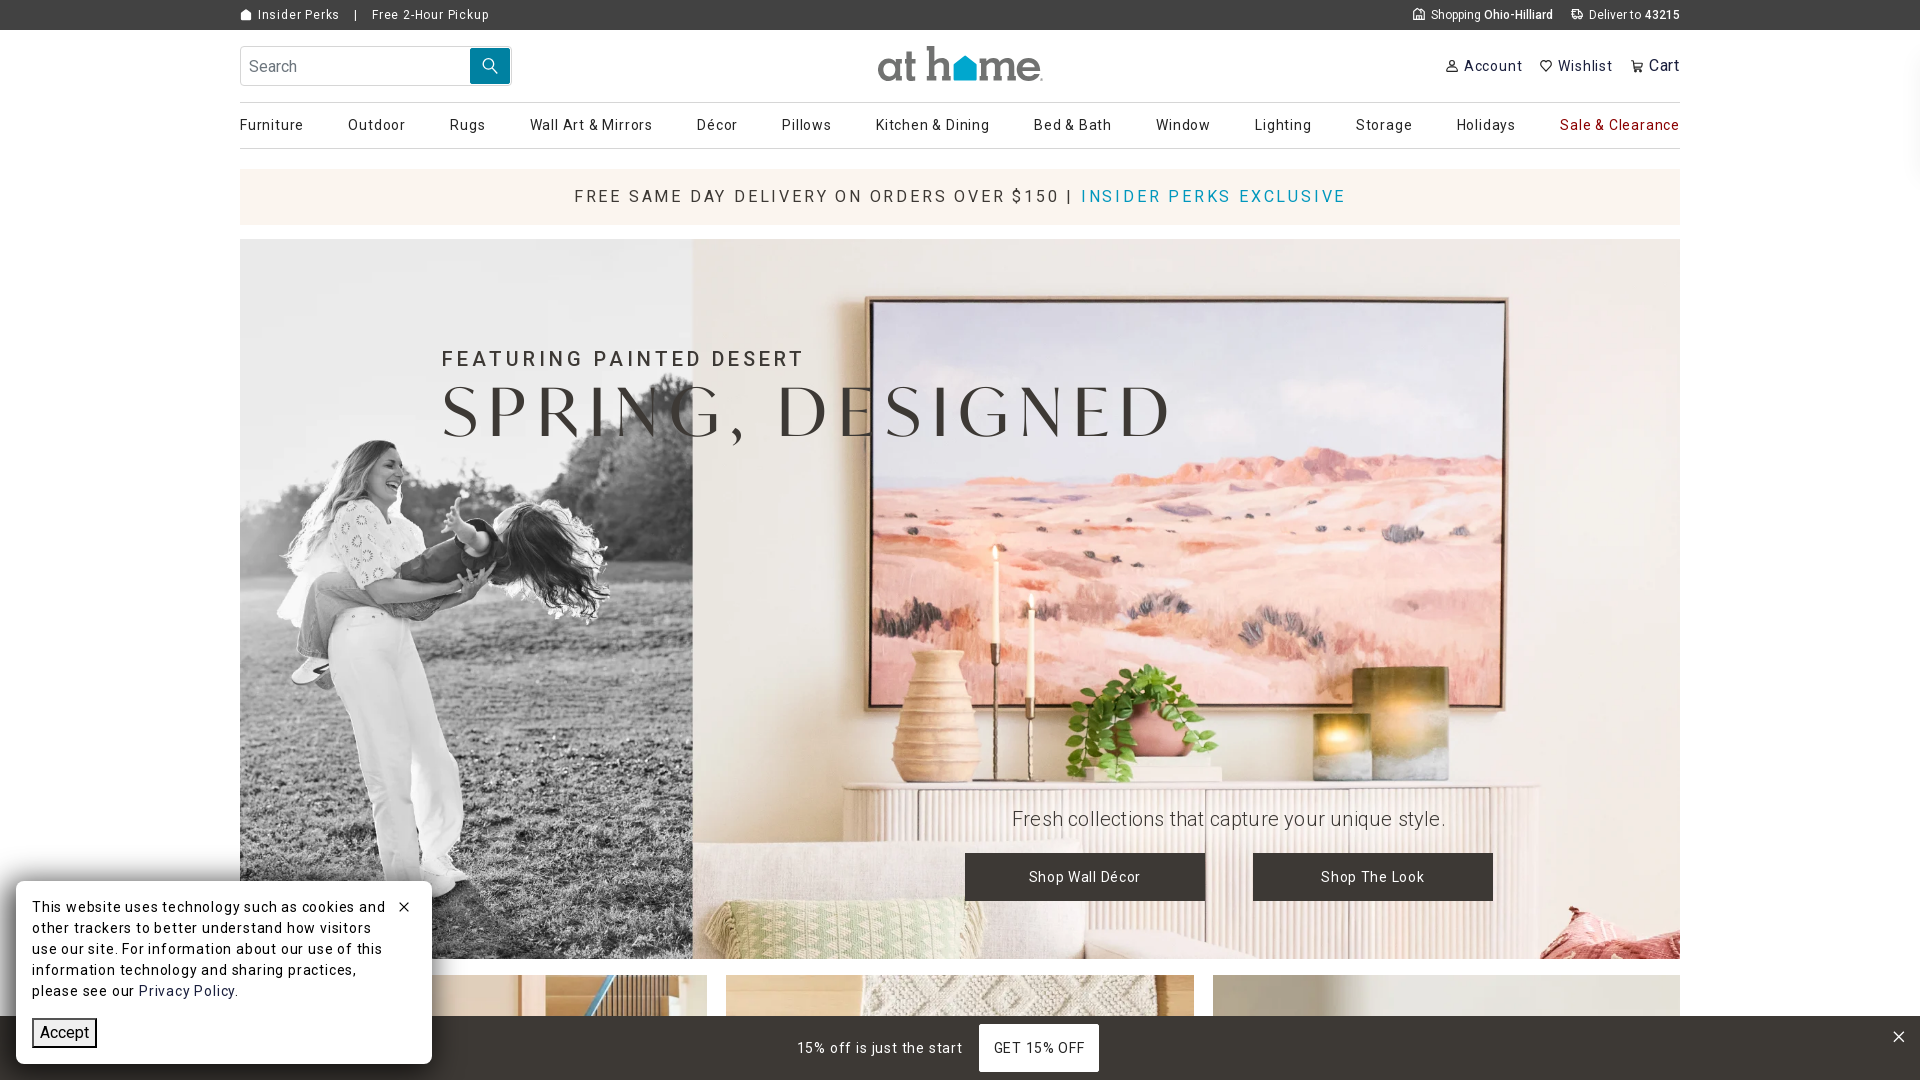

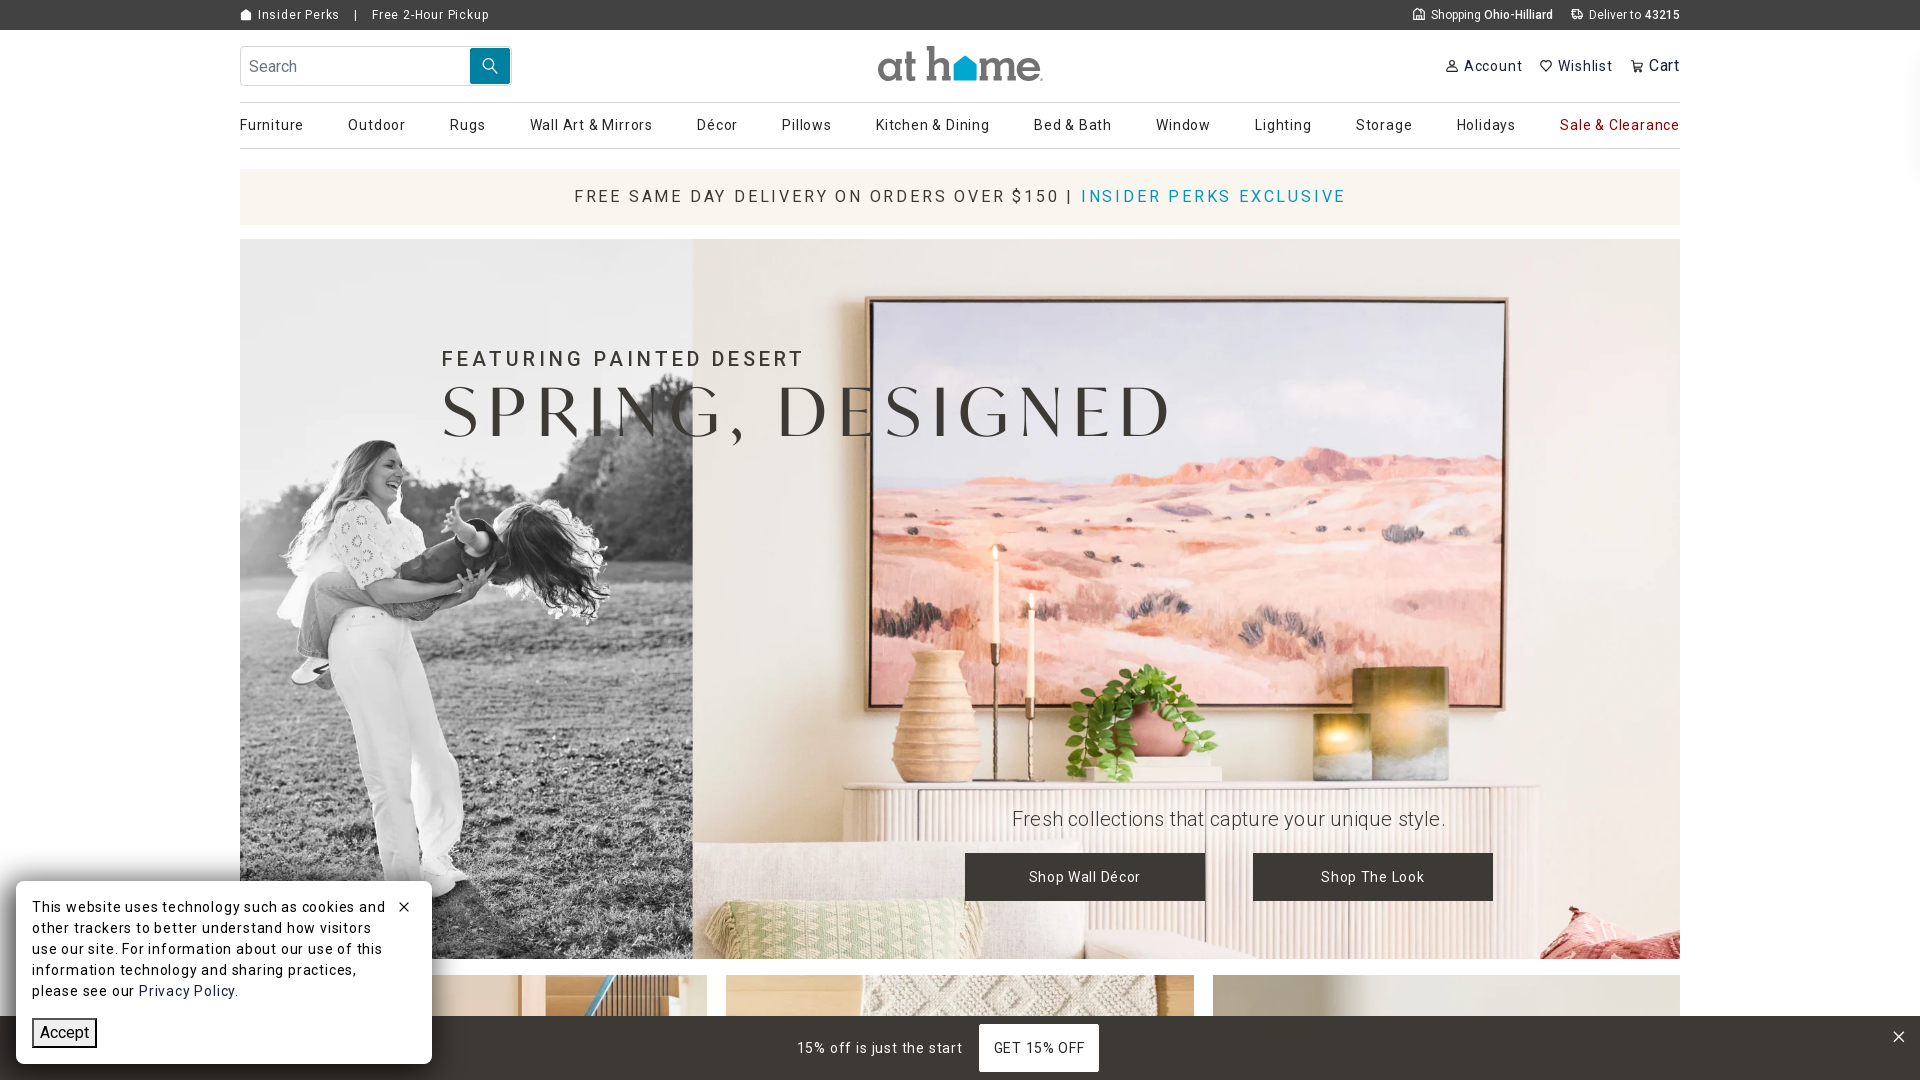